Tests user registration and login flow by creating a new account with fake data, then verifying successful login with the created credentials

Starting URL: https://www.testotomasyonu.com

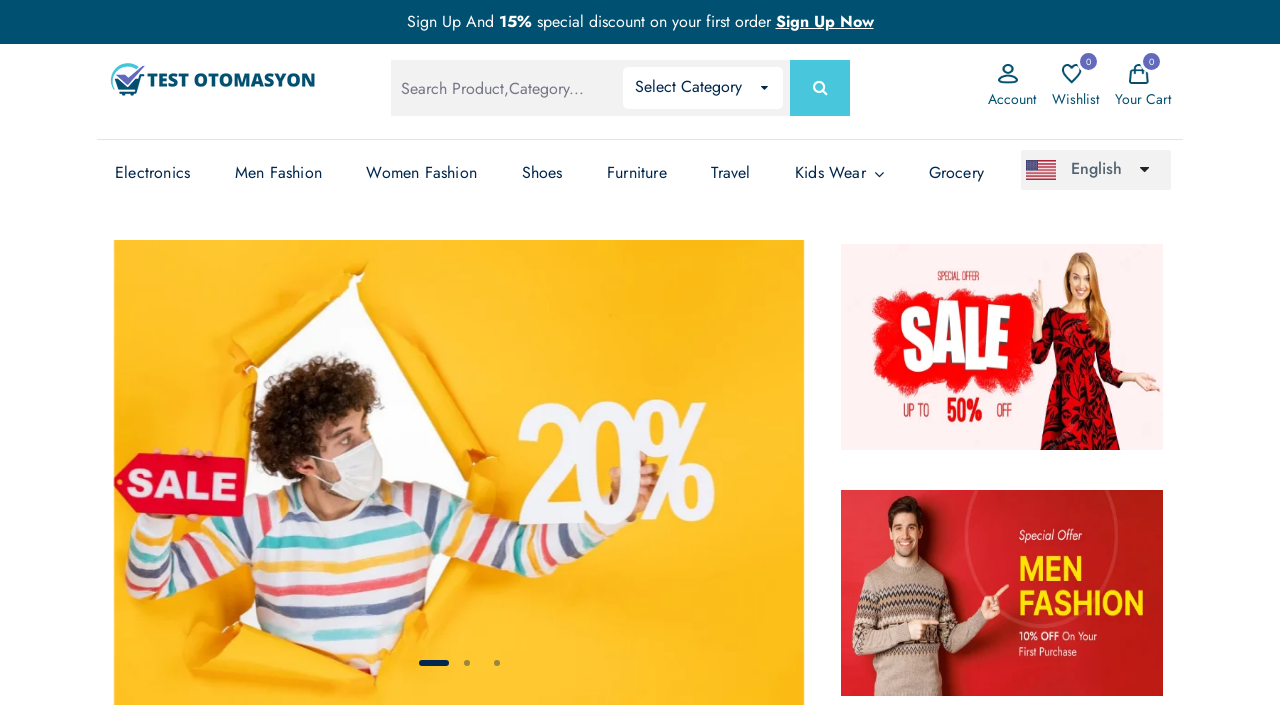

Clicked on Account link at (1012, 99) on (//*[text()='Account'])[1]
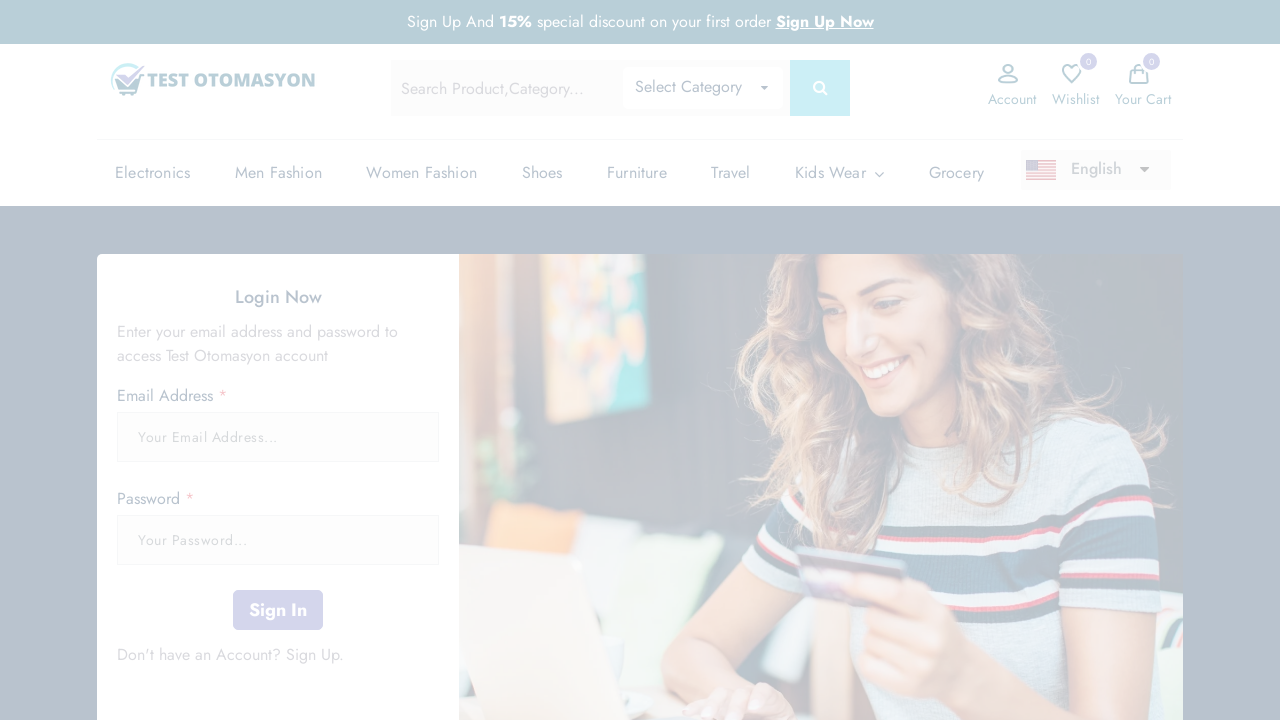

Clicked on Sign Up link at (312, 654) on xpath=//*[text()=' Sign Up']
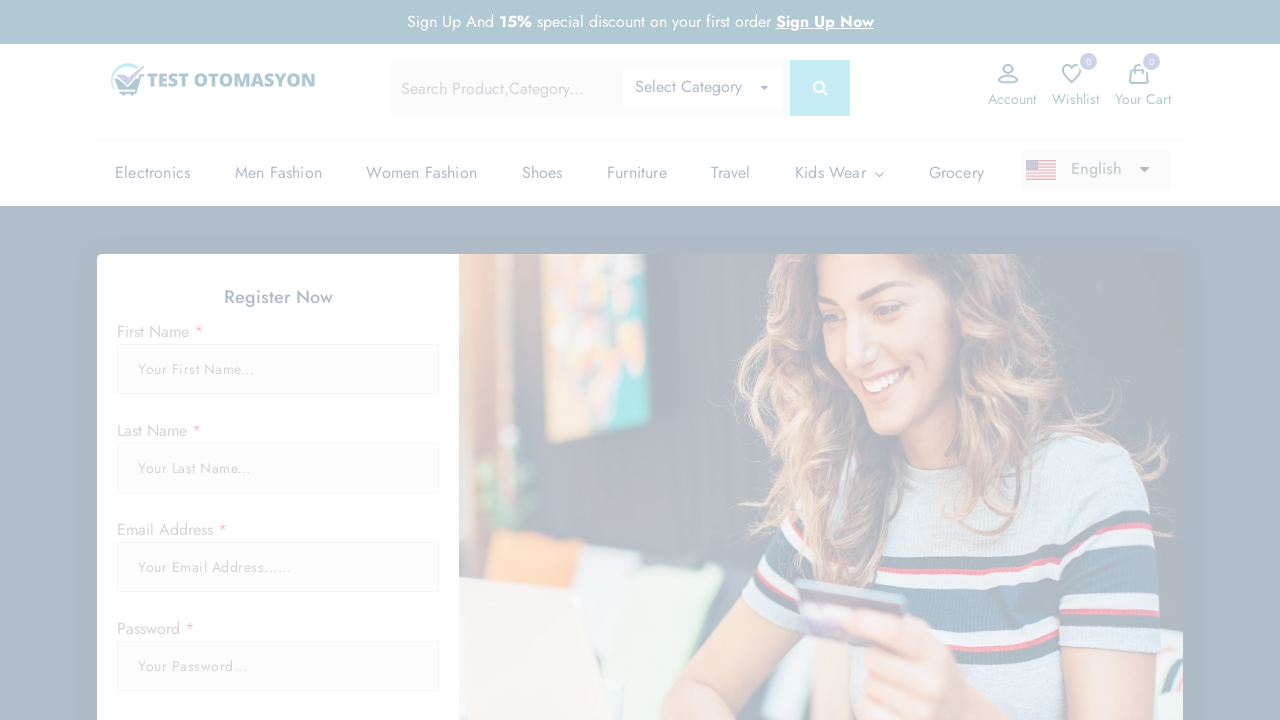

Clicked on first name field at (278, 369) on #firstName
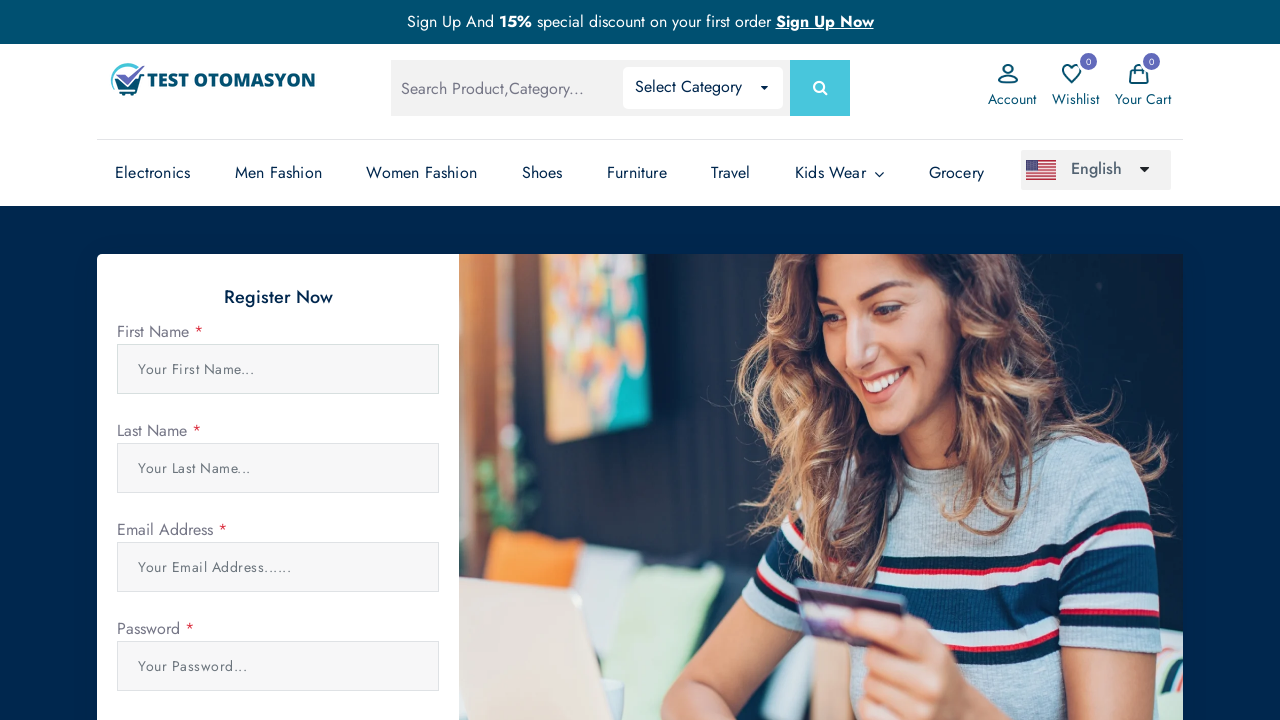

Pressed PageDown to scroll form into view
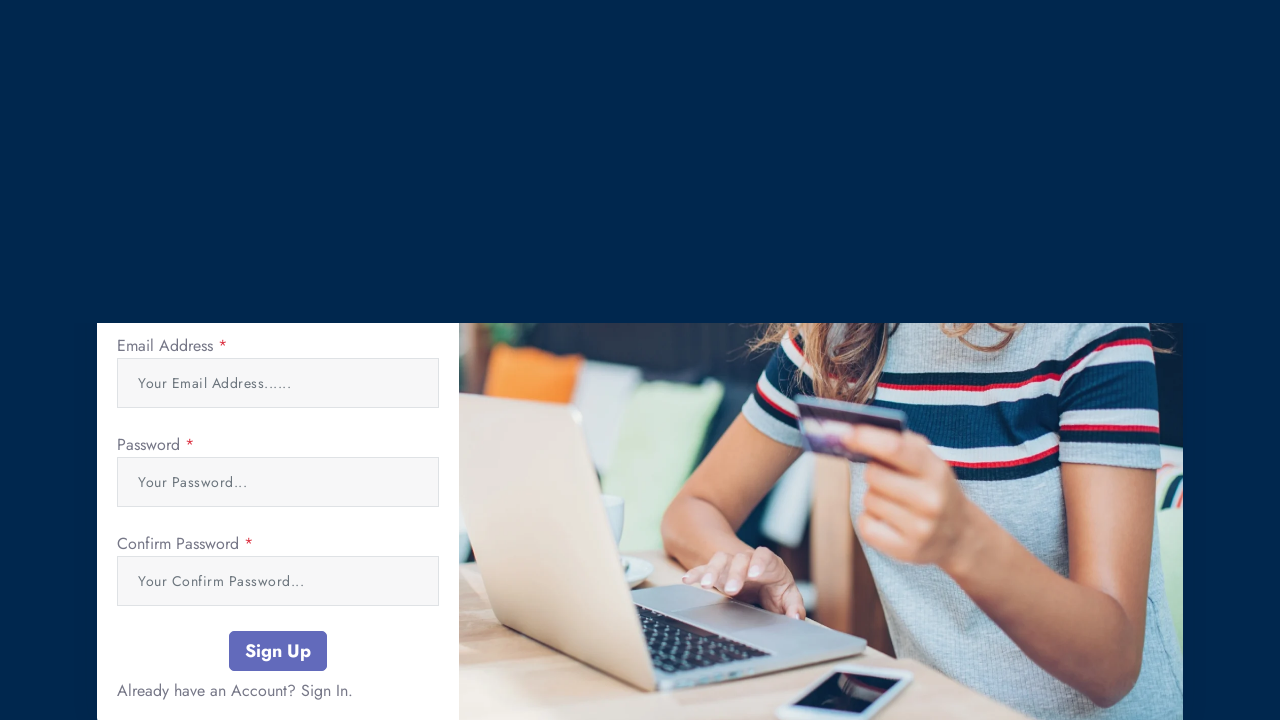

Filled first name field with 'John443' on #firstName
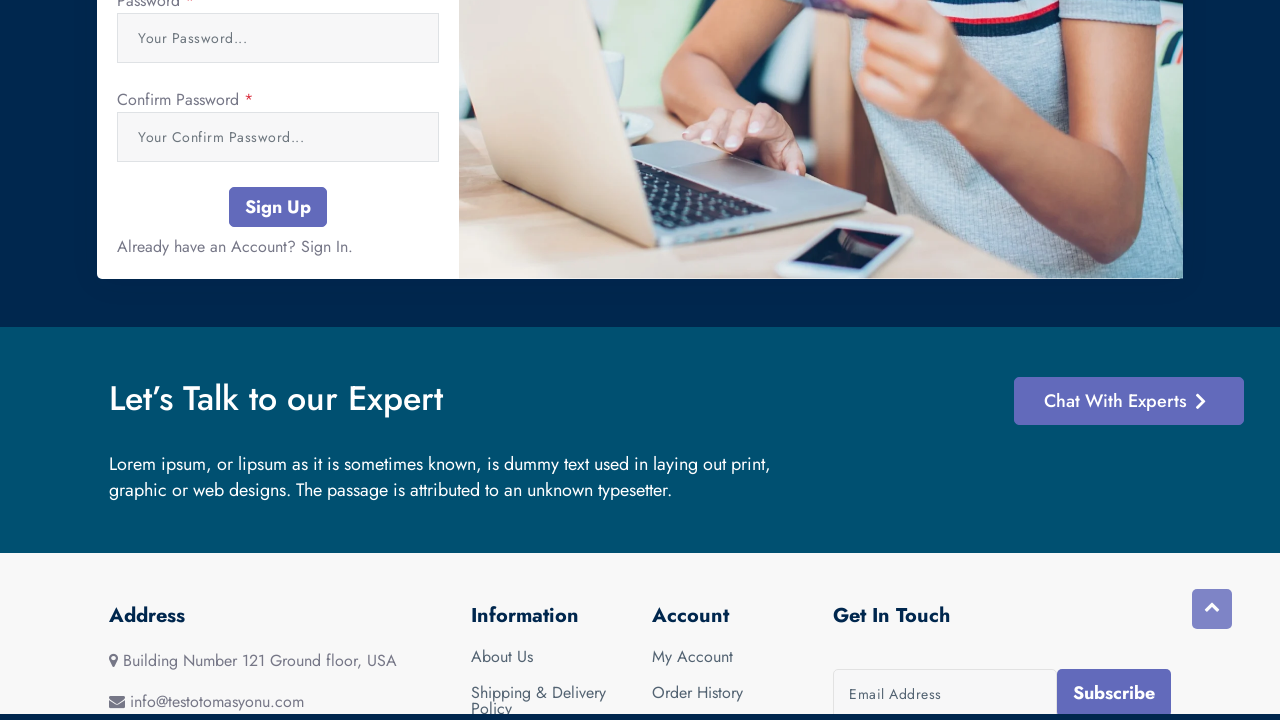

Pressed Tab to move to last name field
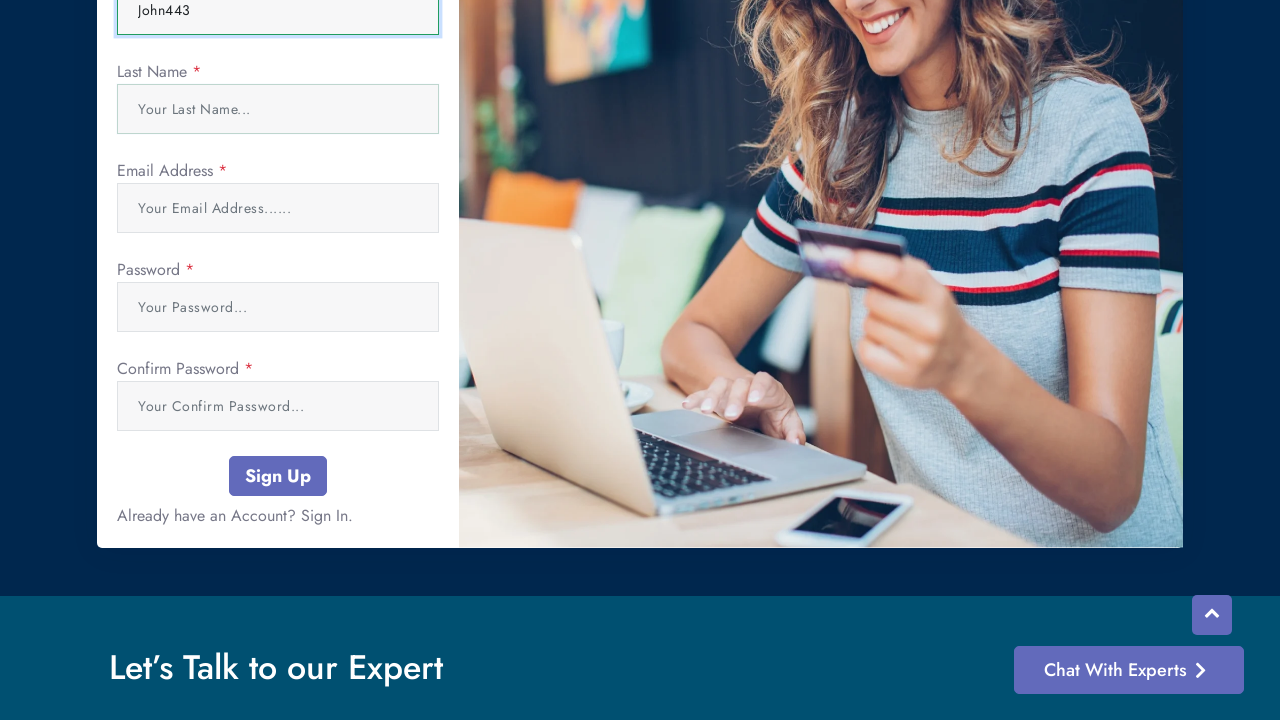

Typed last name 'Doe871'
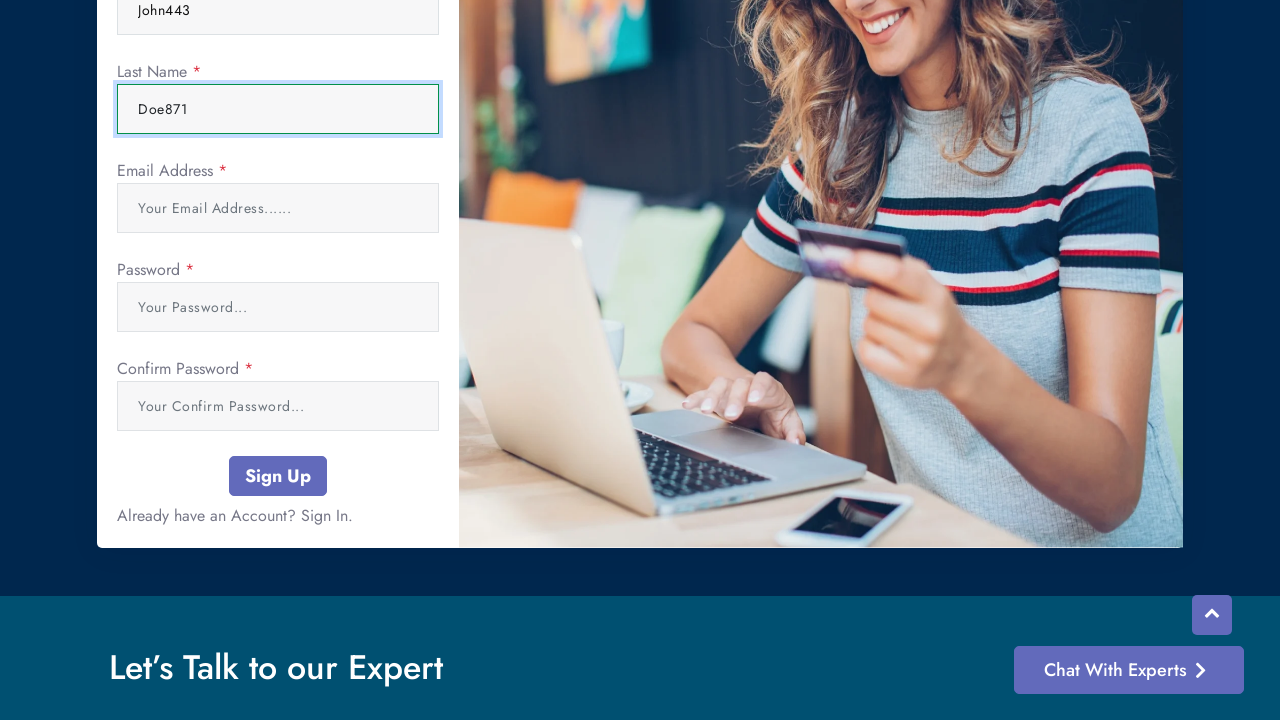

Pressed Tab to move to email field
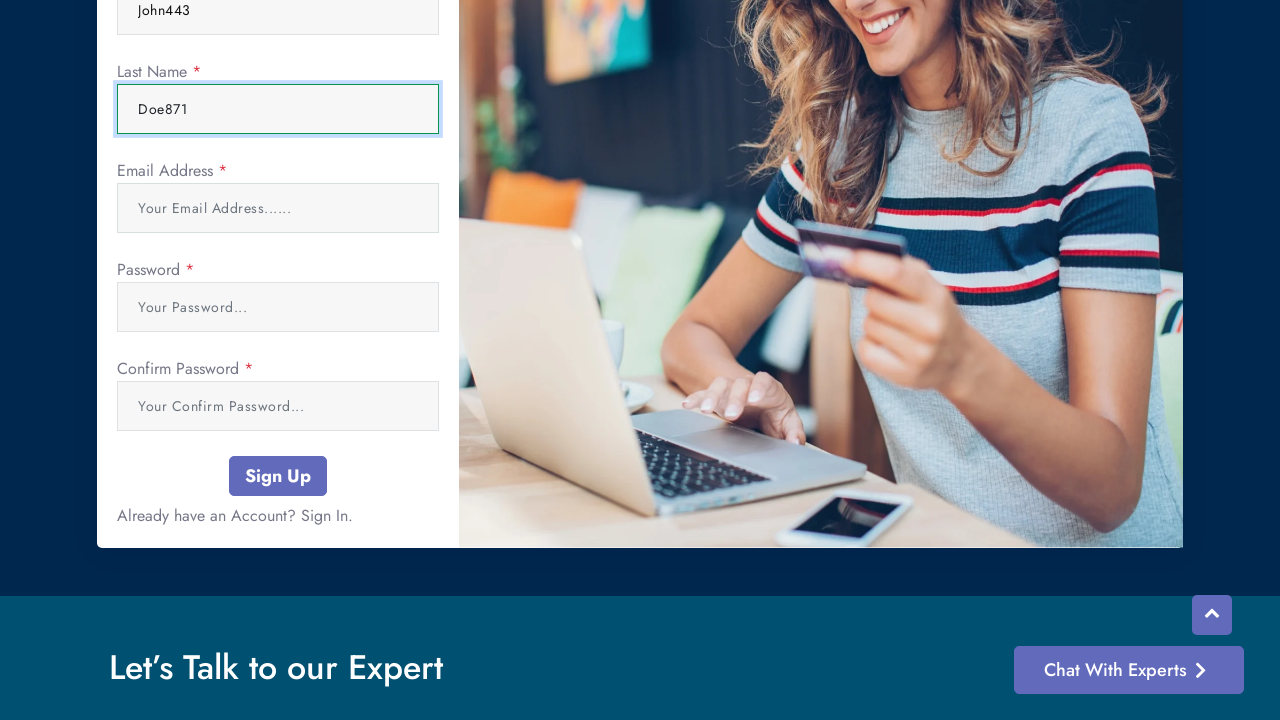

Typed email 'user93877@testmail.com'
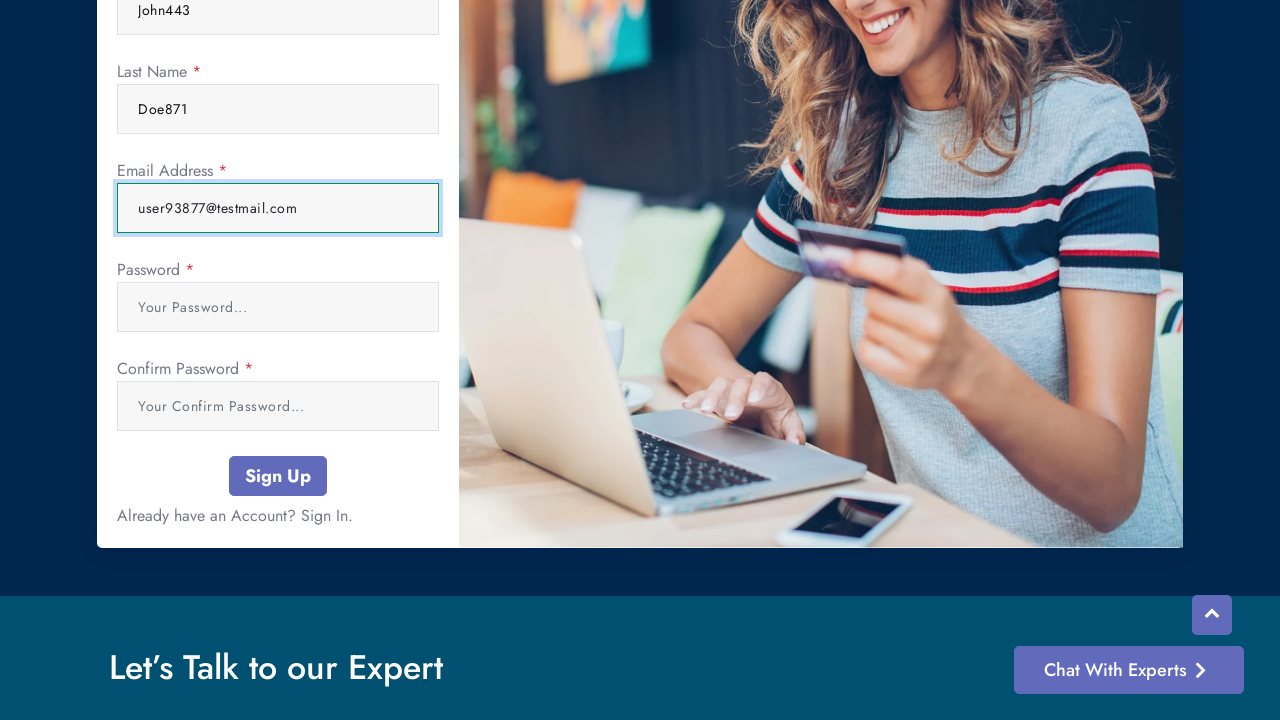

Pressed Tab to move to password field
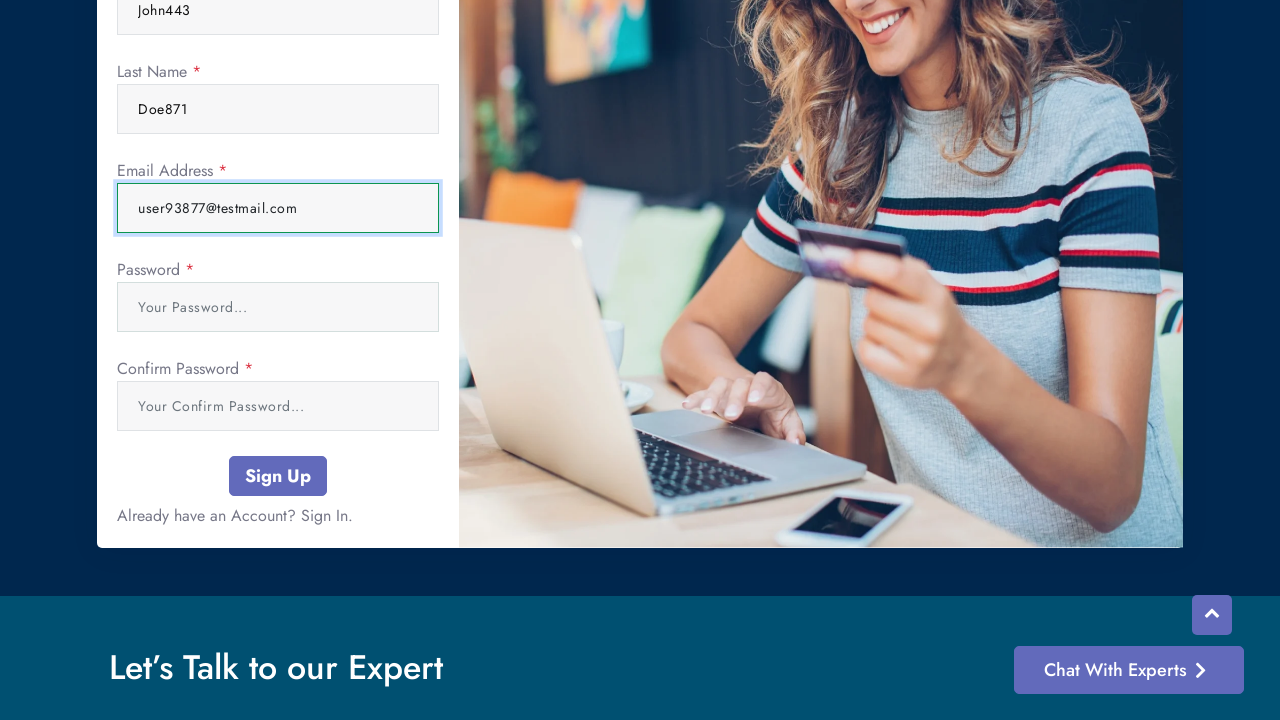

Typed password in first password field
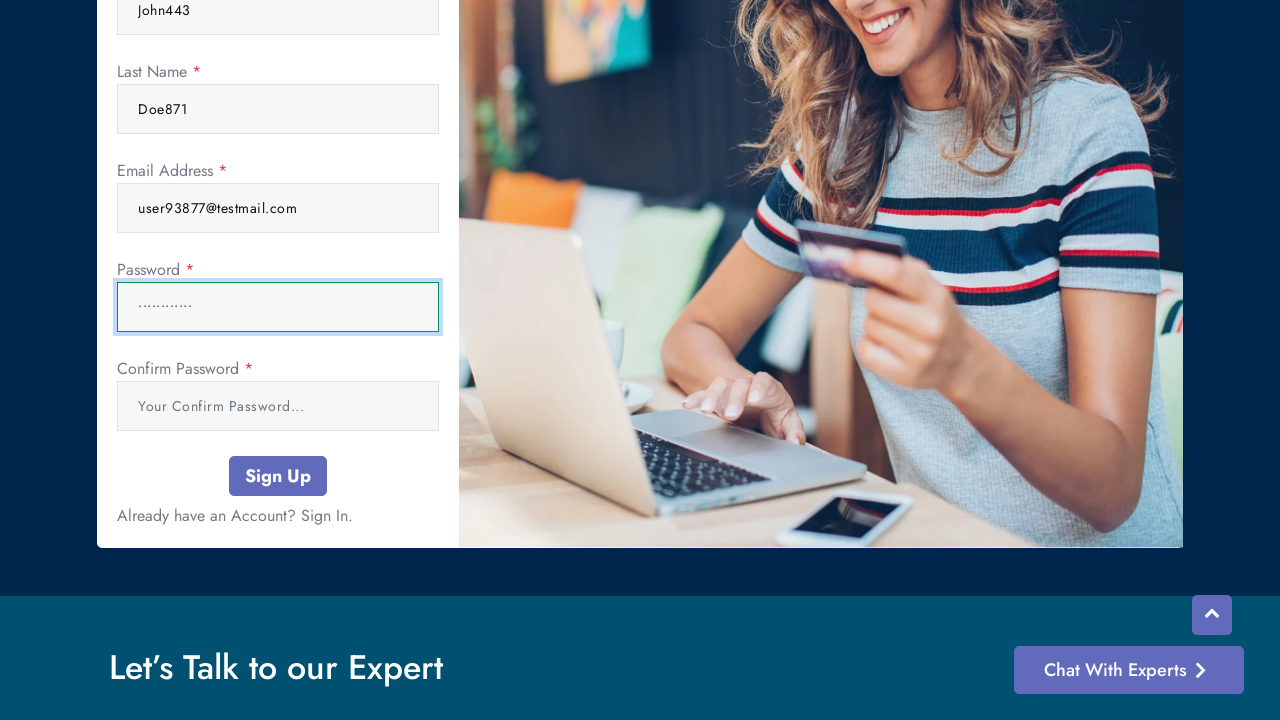

Pressed Tab to move to password confirmation field
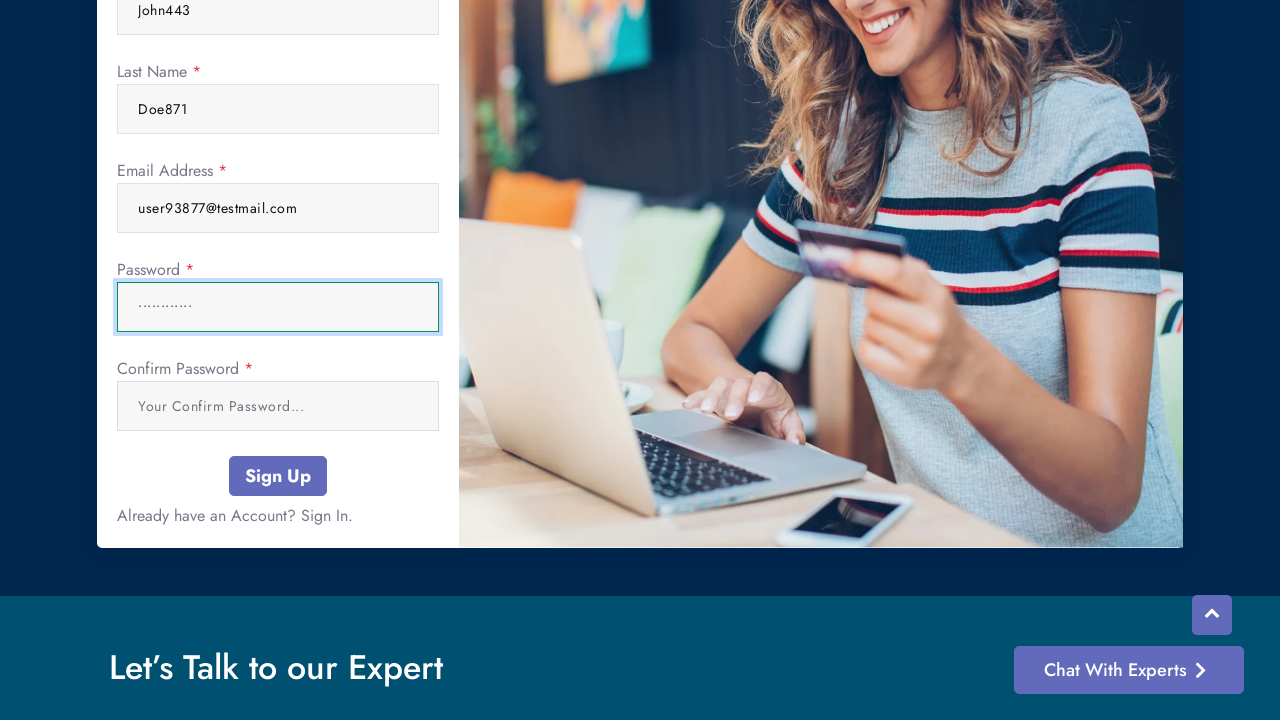

Typed password in password confirmation field
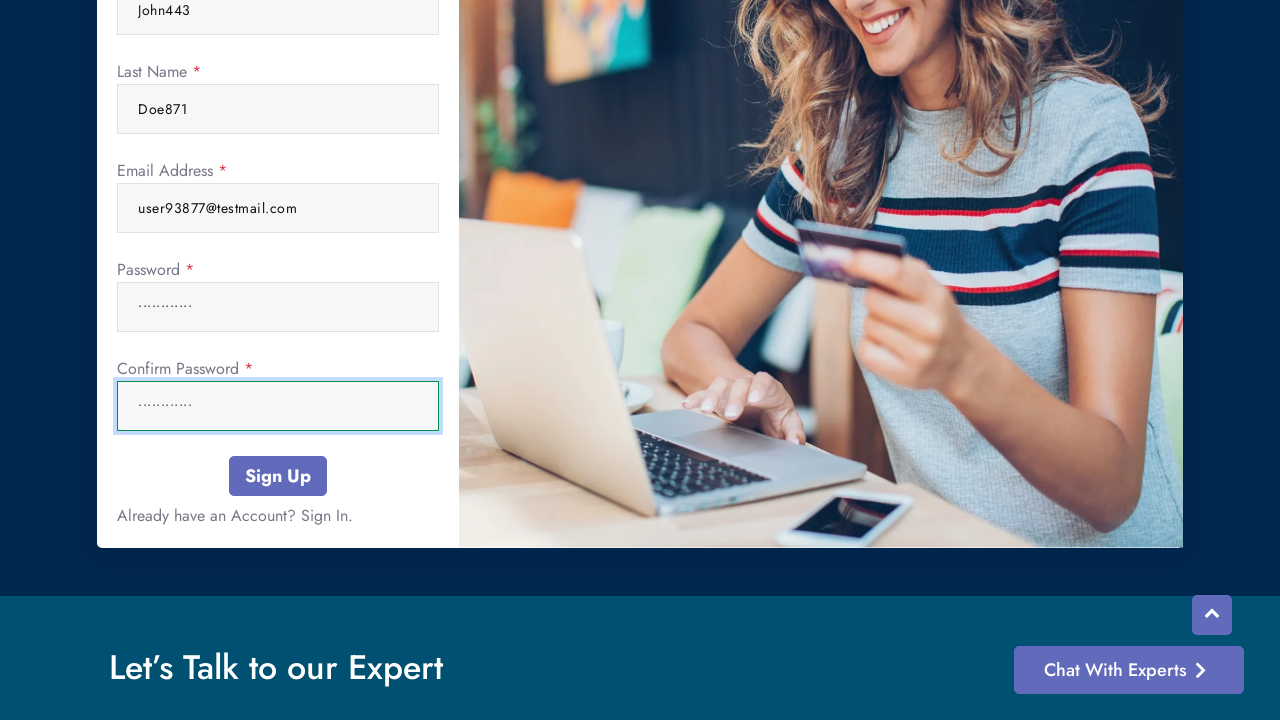

Clicked Sign Up button to submit registration form at (278, 476) on #btn-submit-form
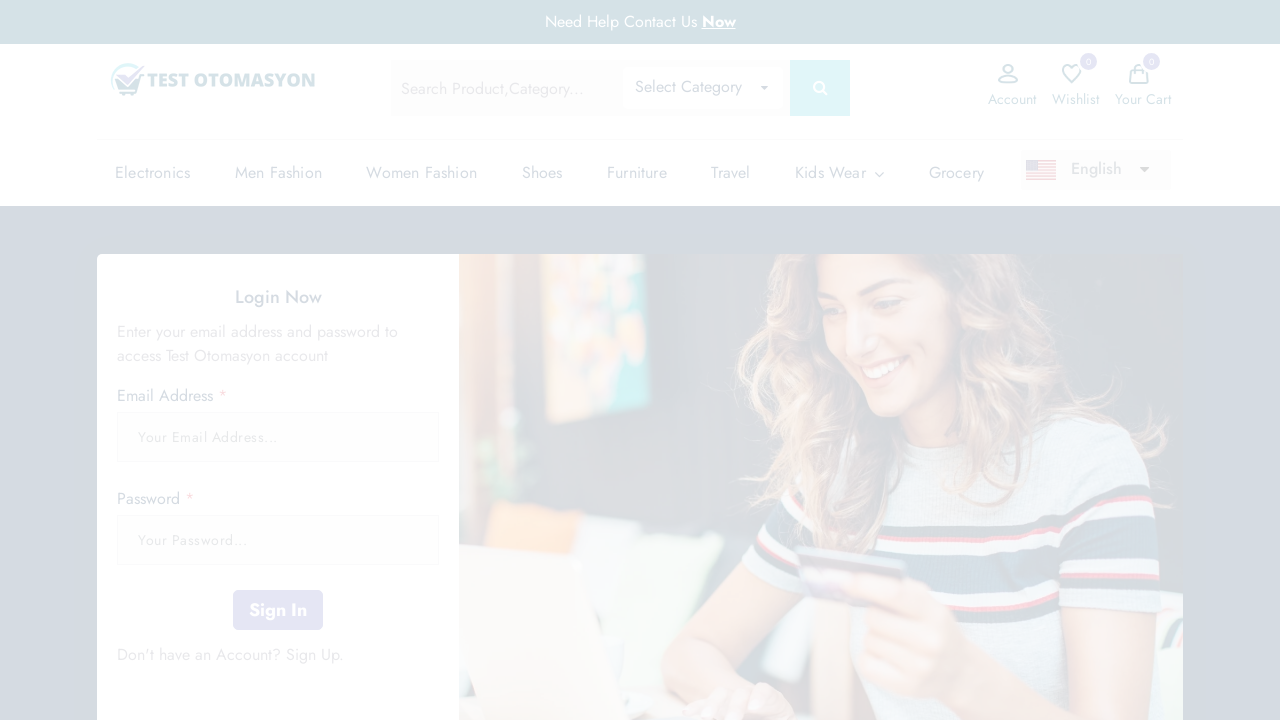

Waited for registration to complete and page to load
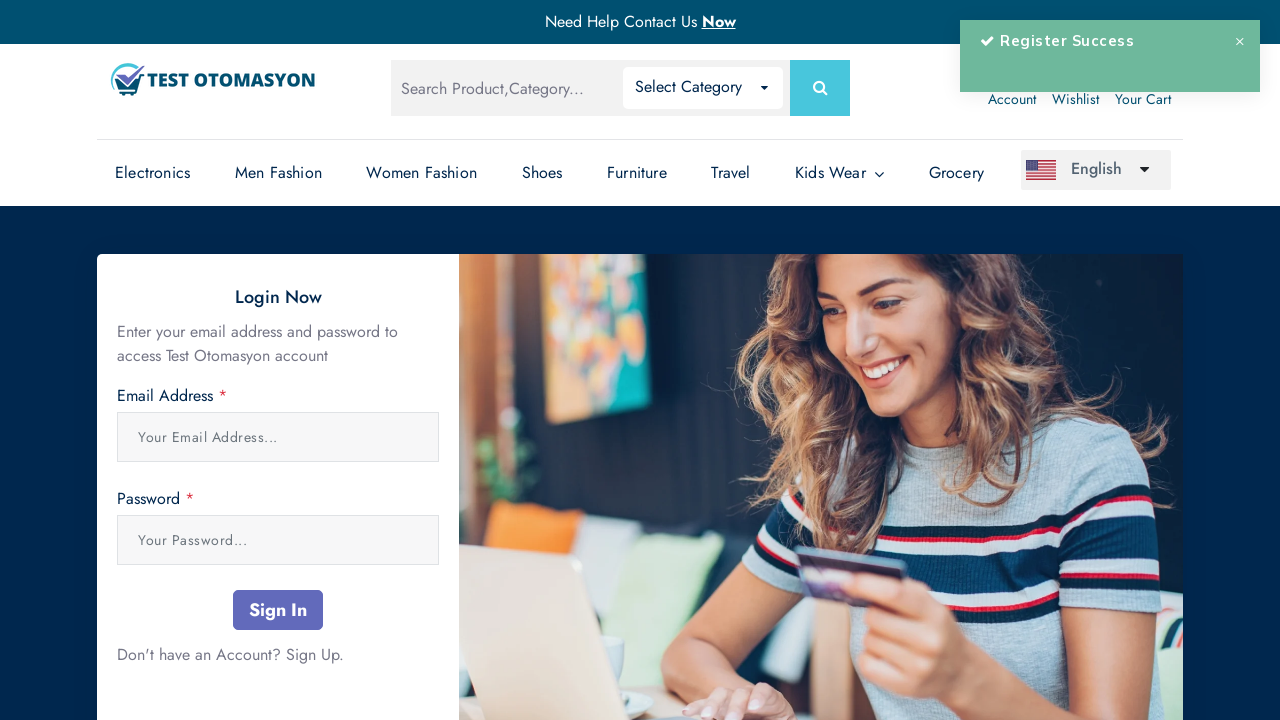

Clicked on email field in login form at (278, 437) on #email
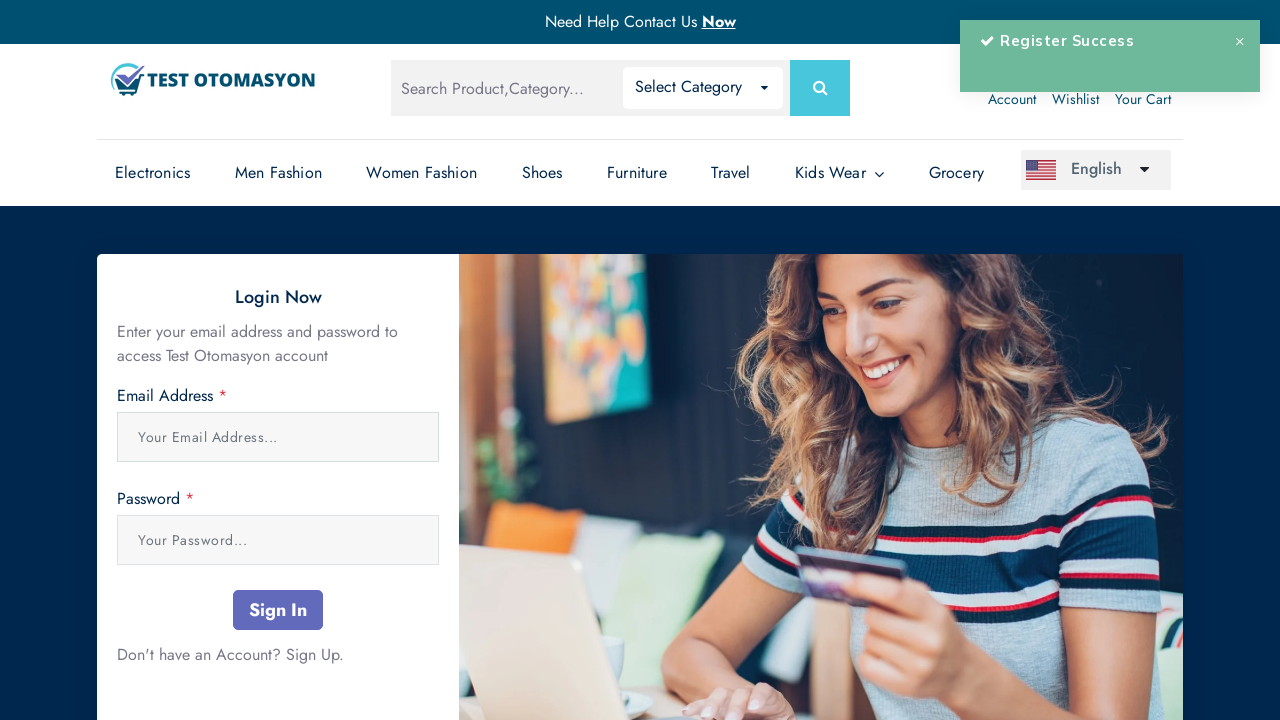

Filled email field with 'user93877@testmail.com' on #email
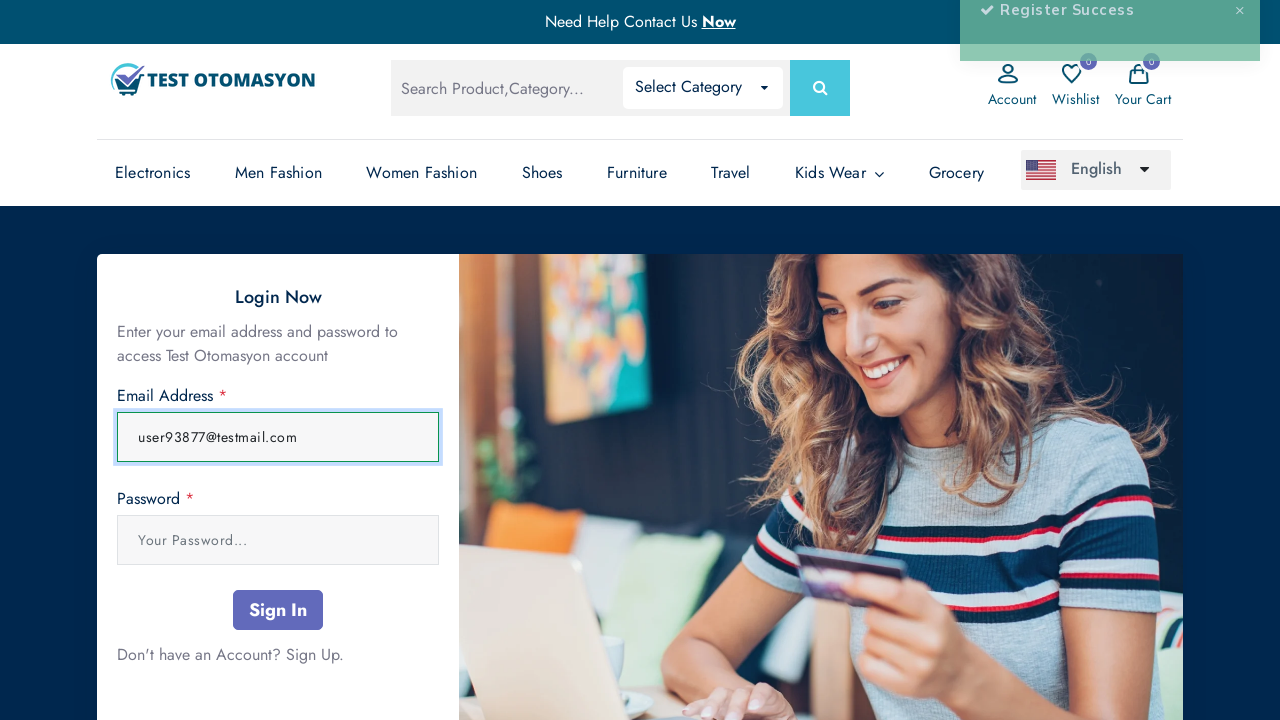

Pressed Tab to move to password field
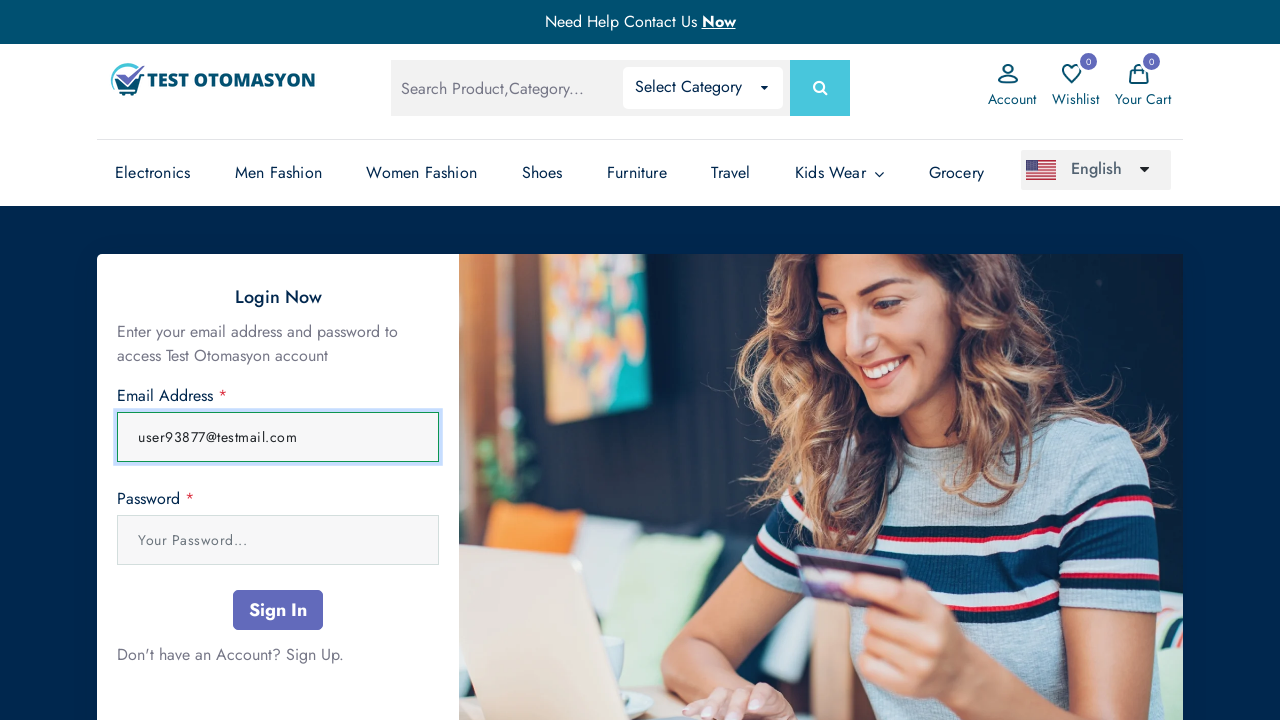

Typed password in login form
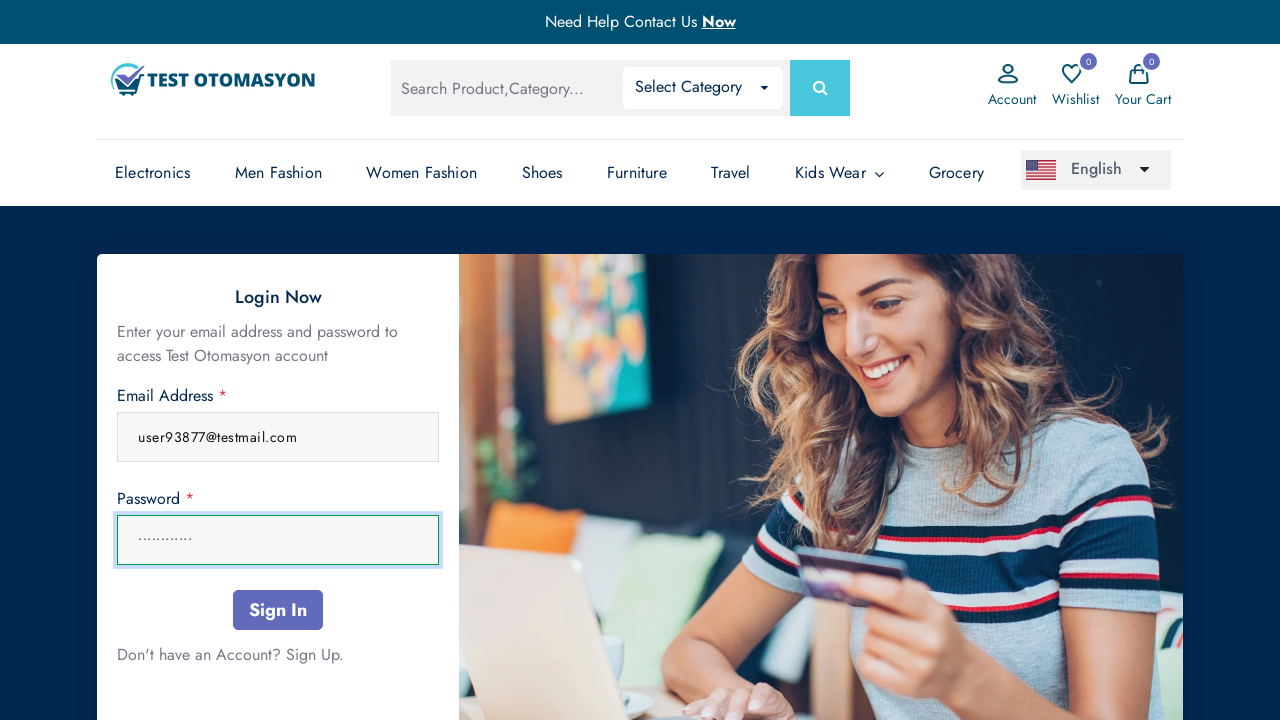

Clicked login button to authenticate at (278, 610) on #submitlogin
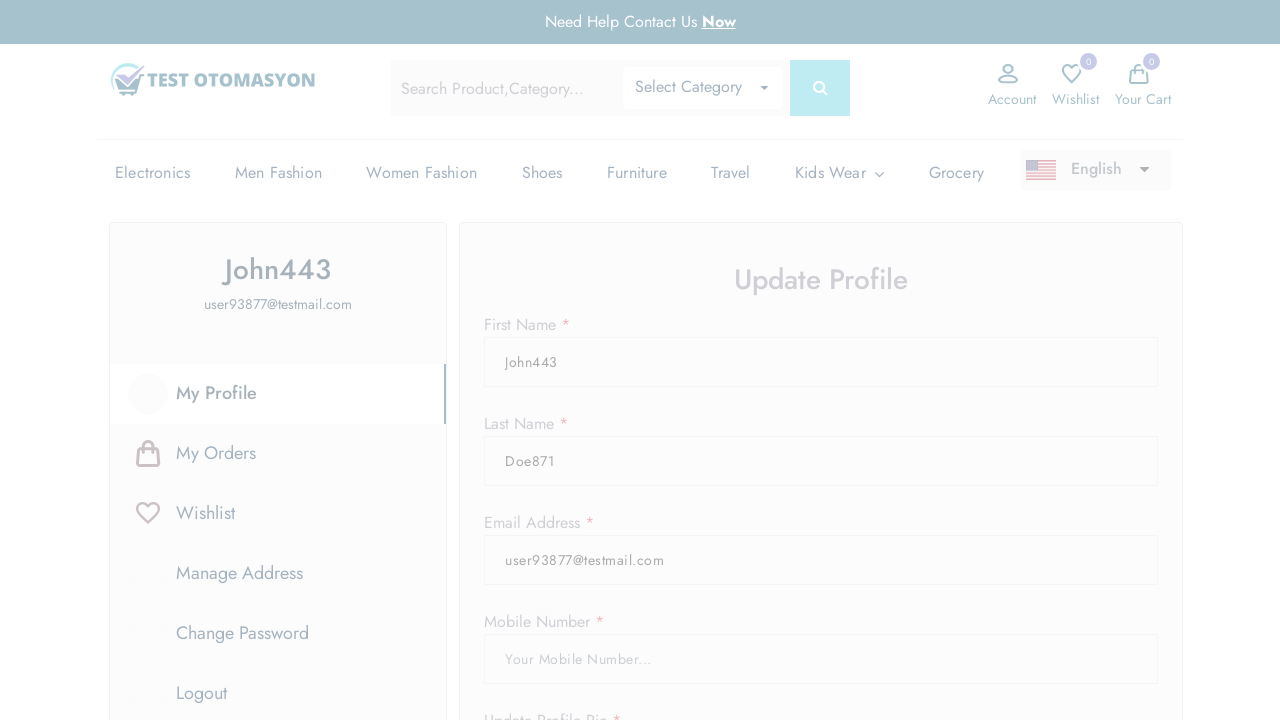

Waited for login to complete
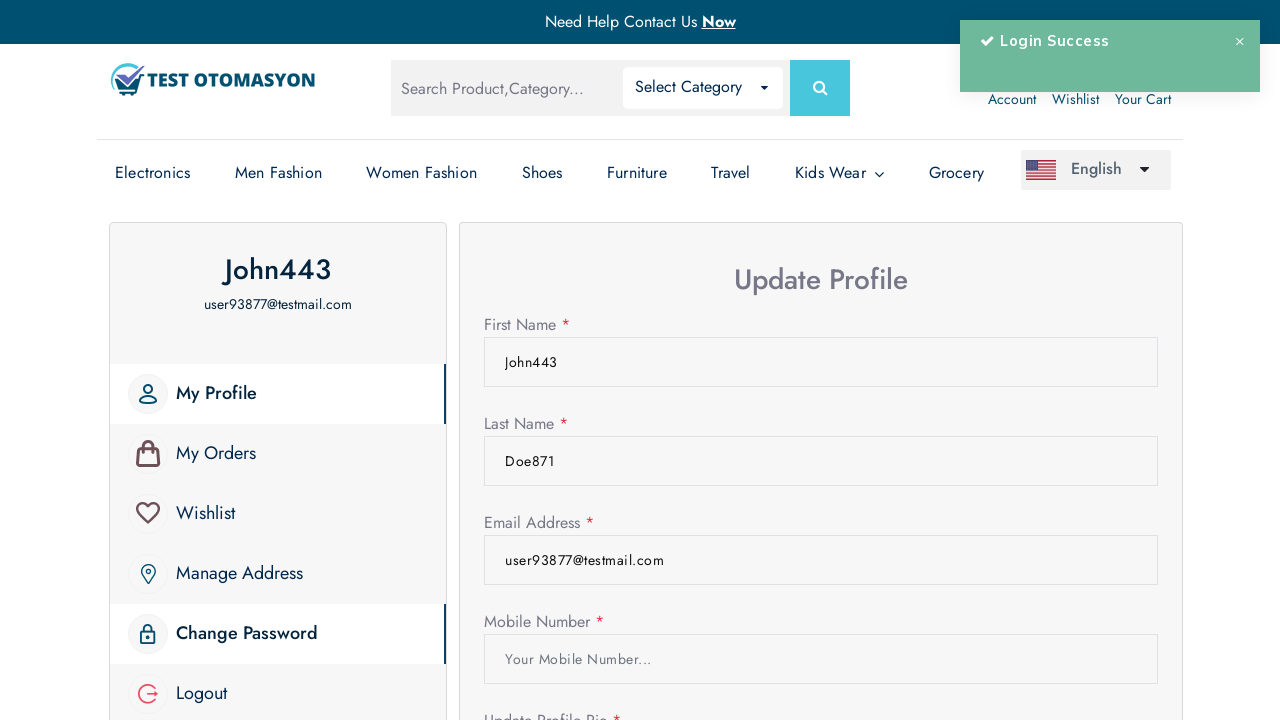

Verified logout button is visible - login successful
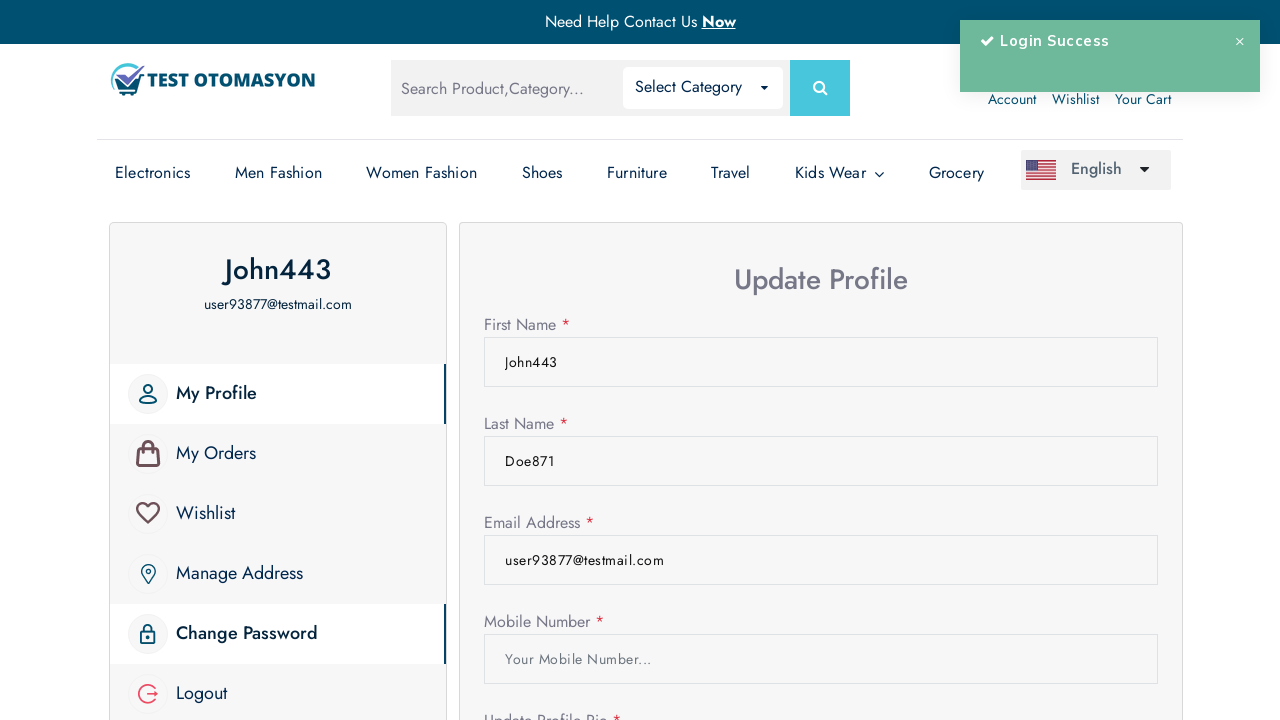

Clicked logout button to end session at (202, 694) on (//*[text()='Logout'])[2]
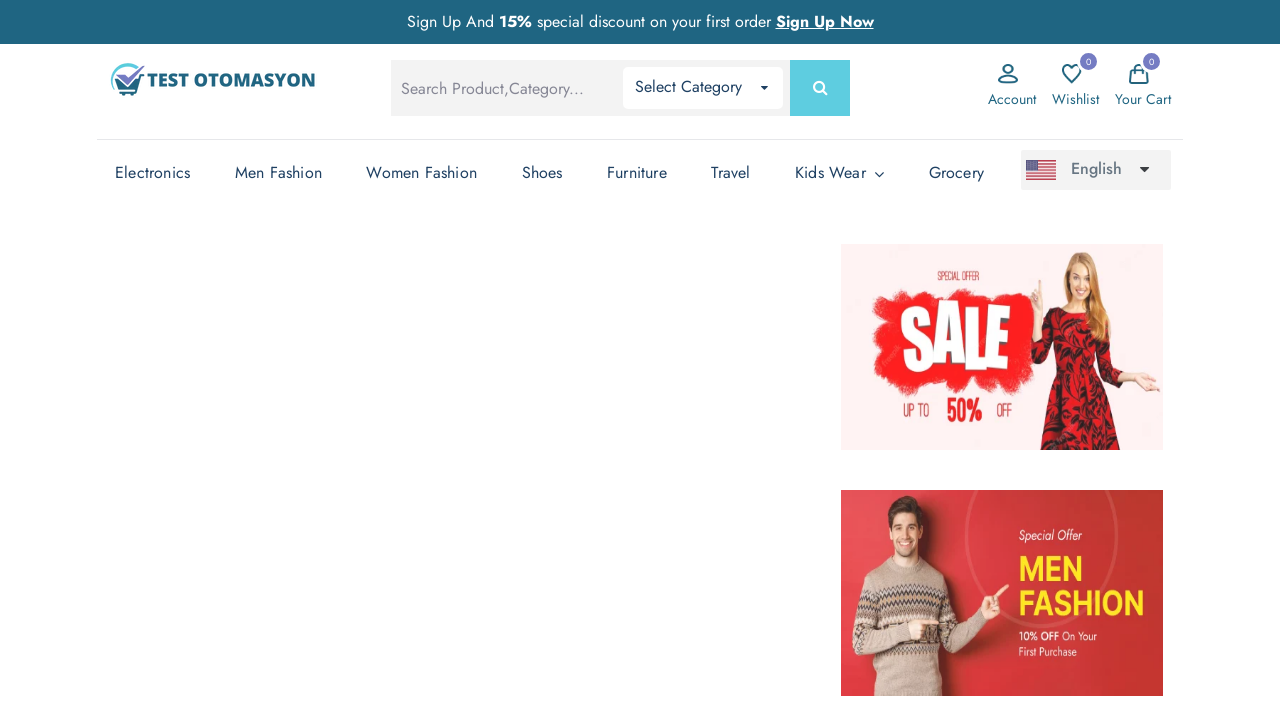

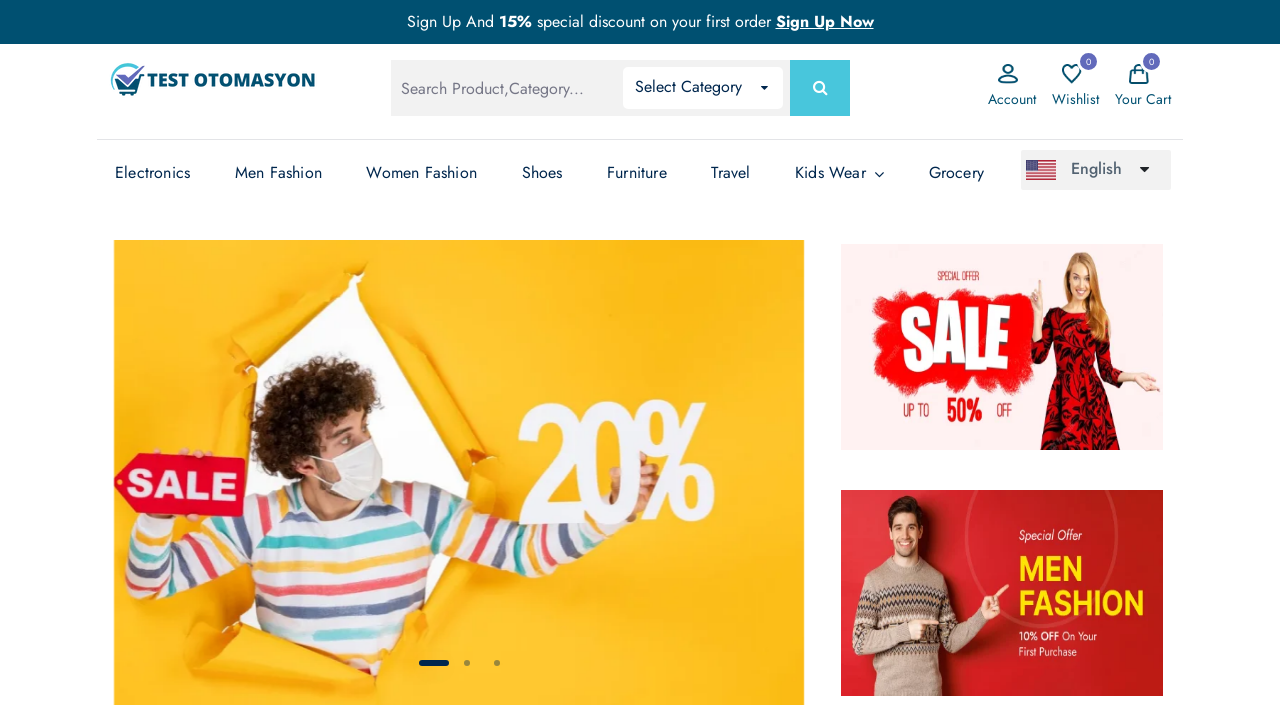